Tests various button interactions including checking button properties, positions, colors, sizes, mouseover effects, and clicking different types of buttons on a UI component showcase page

Starting URL: https://www.leafground.com/button.xhtml

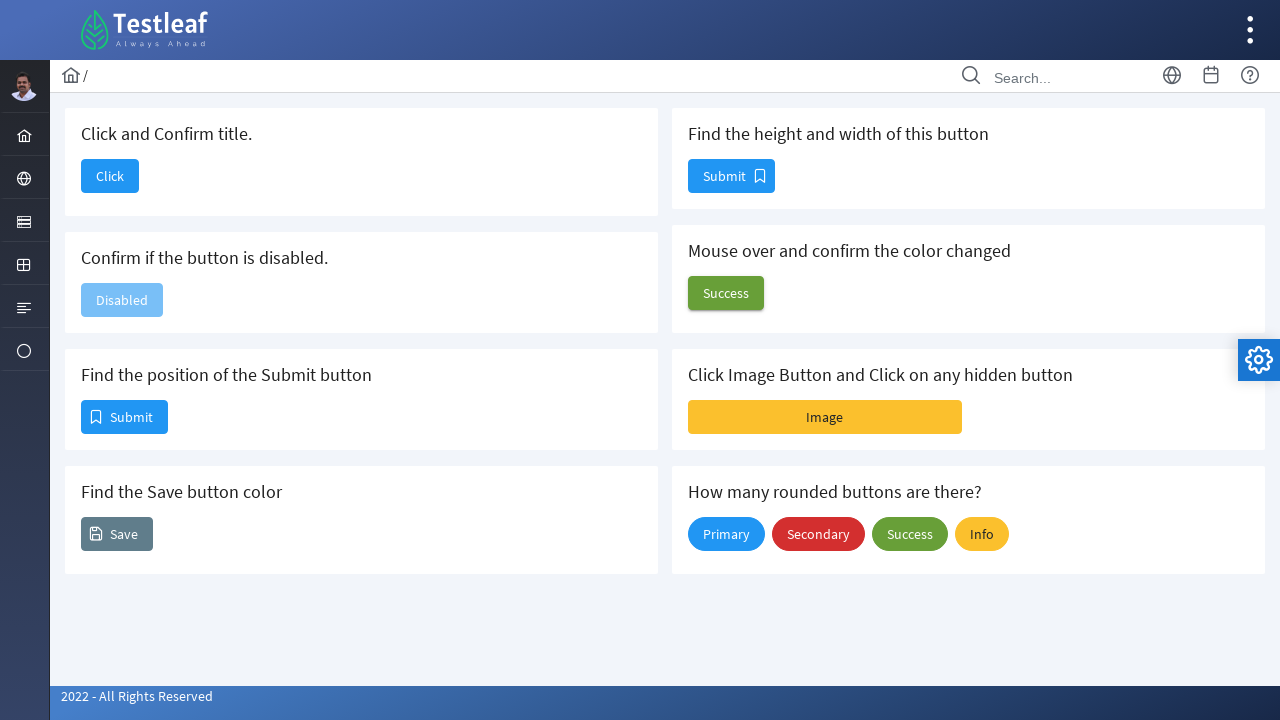

Located the first button with text 'Click'
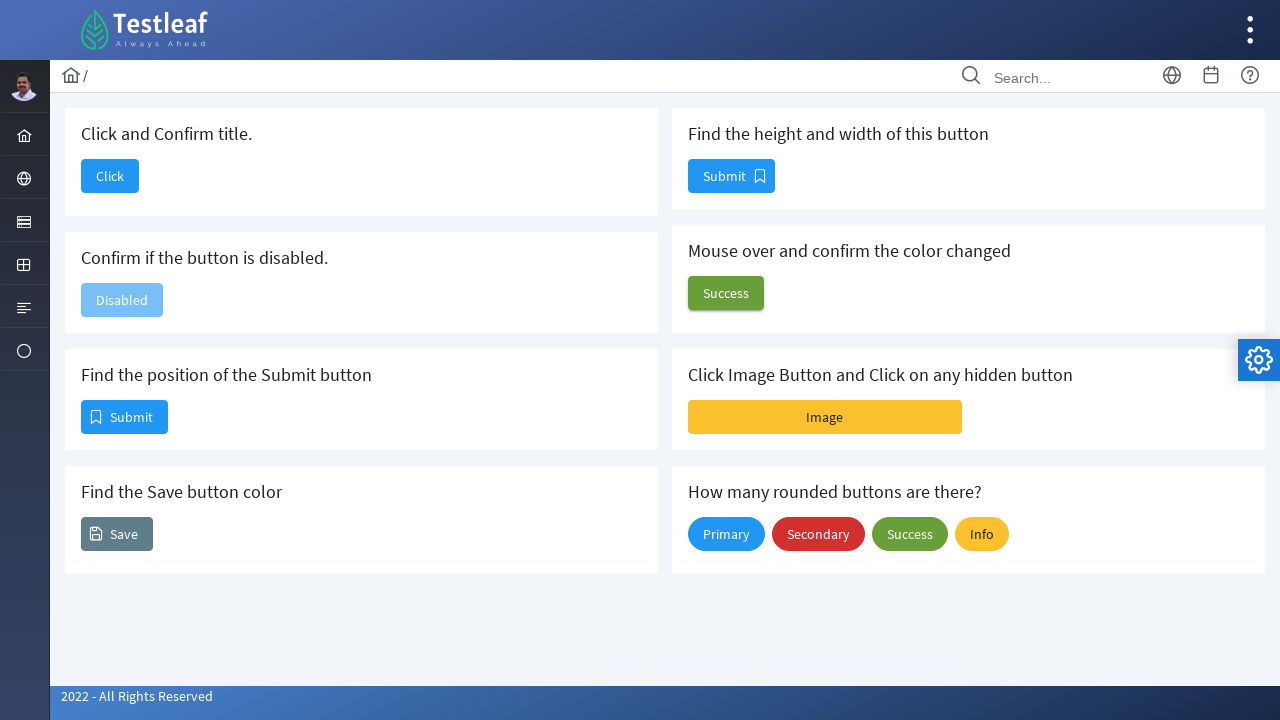

Retrieved text content from the first button
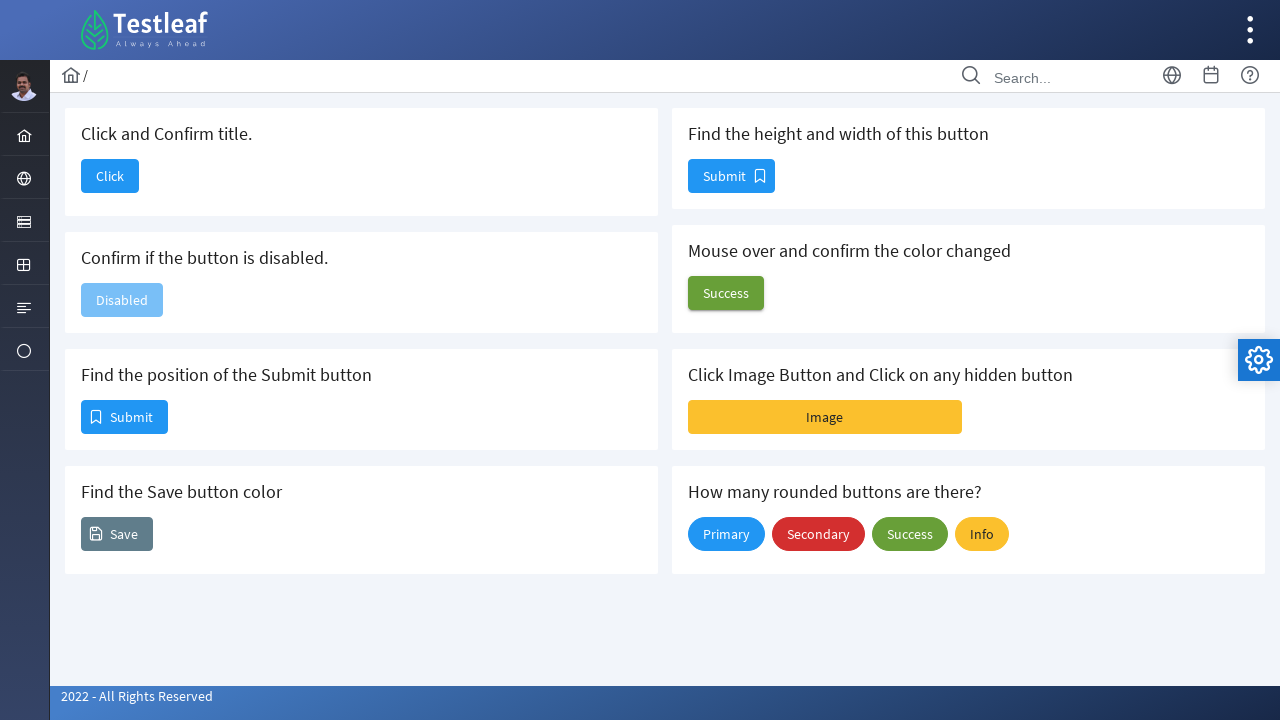

Checked if second button is enabled
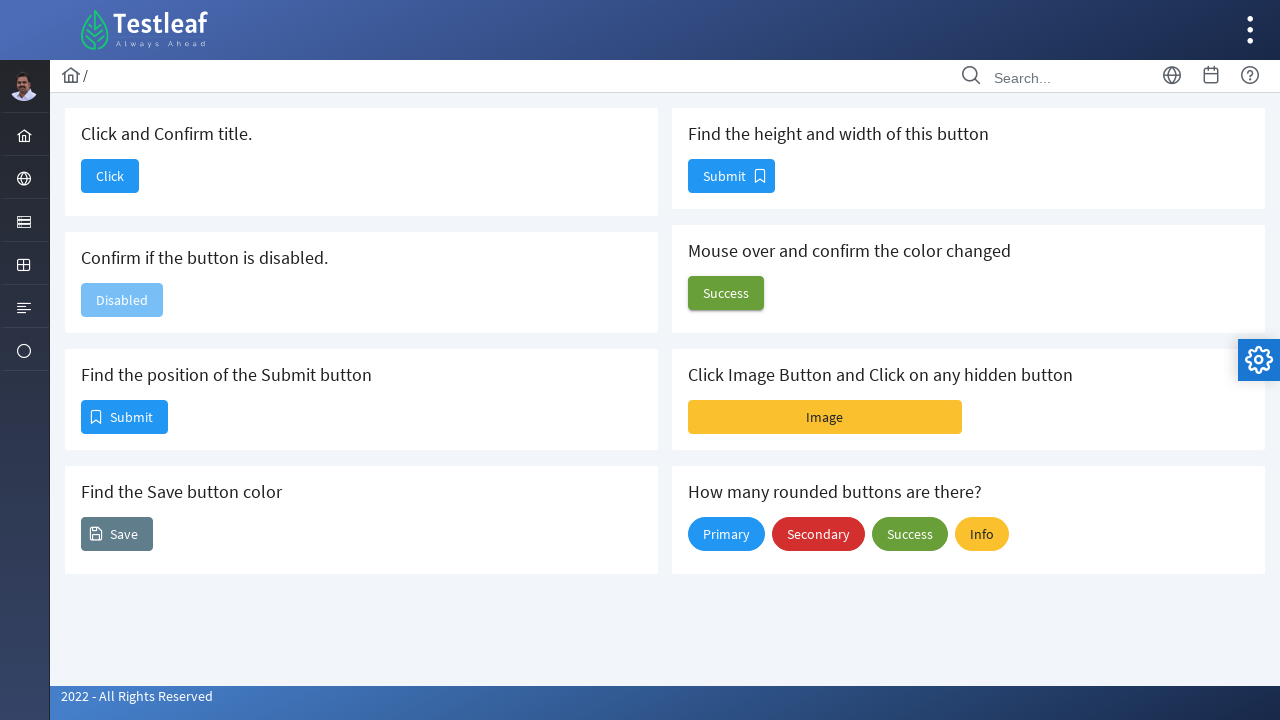

Located button element to check position
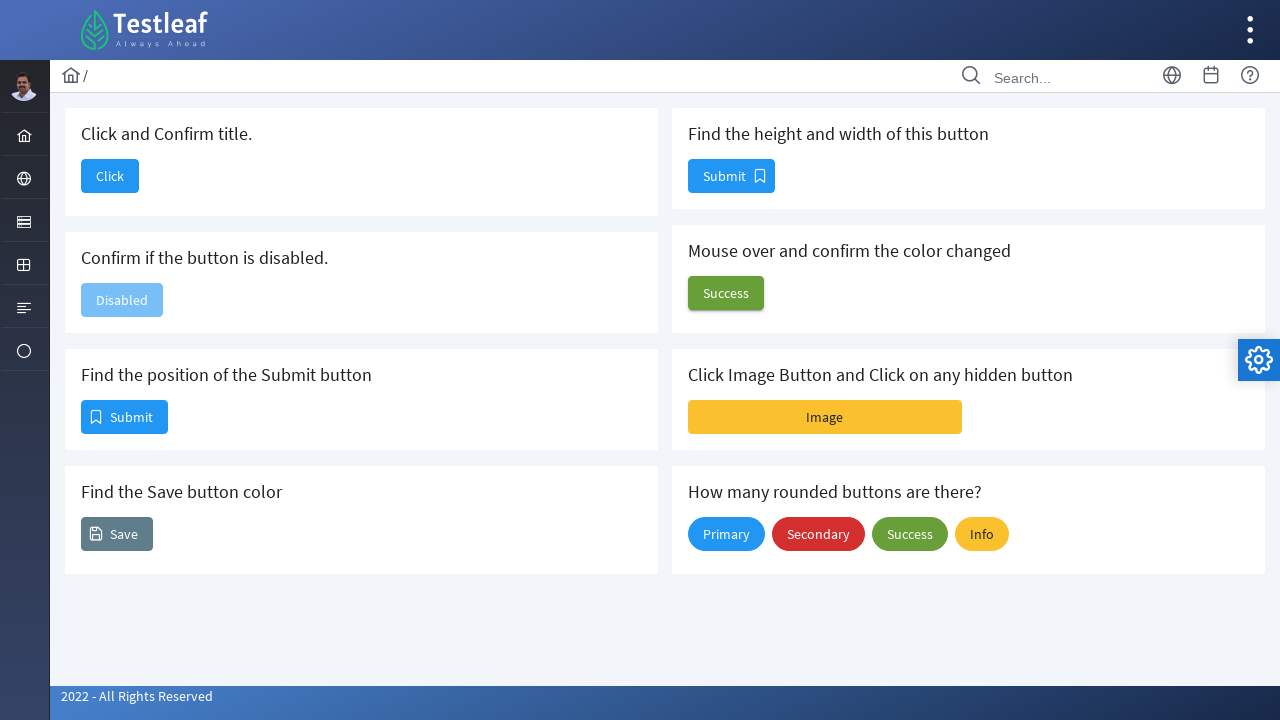

Retrieved bounding box of button to get position
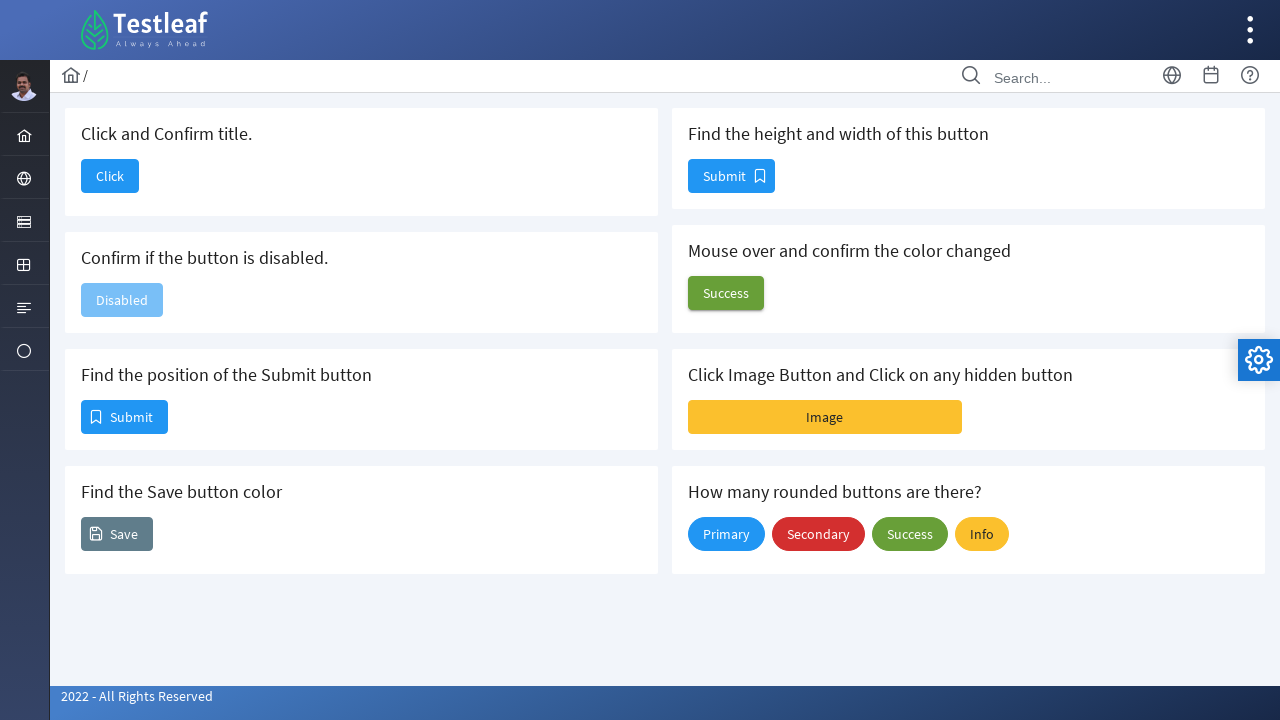

Button position extracted: x=81, y=400
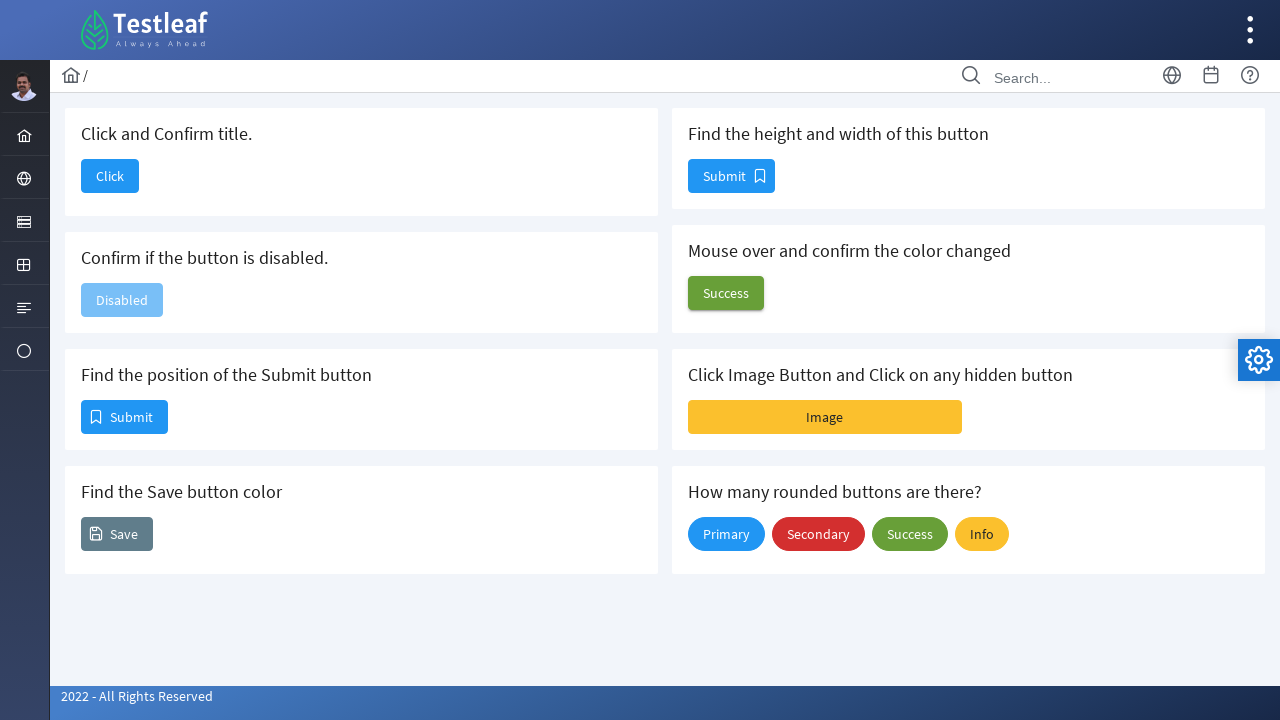

Located fourth button to check CSS color
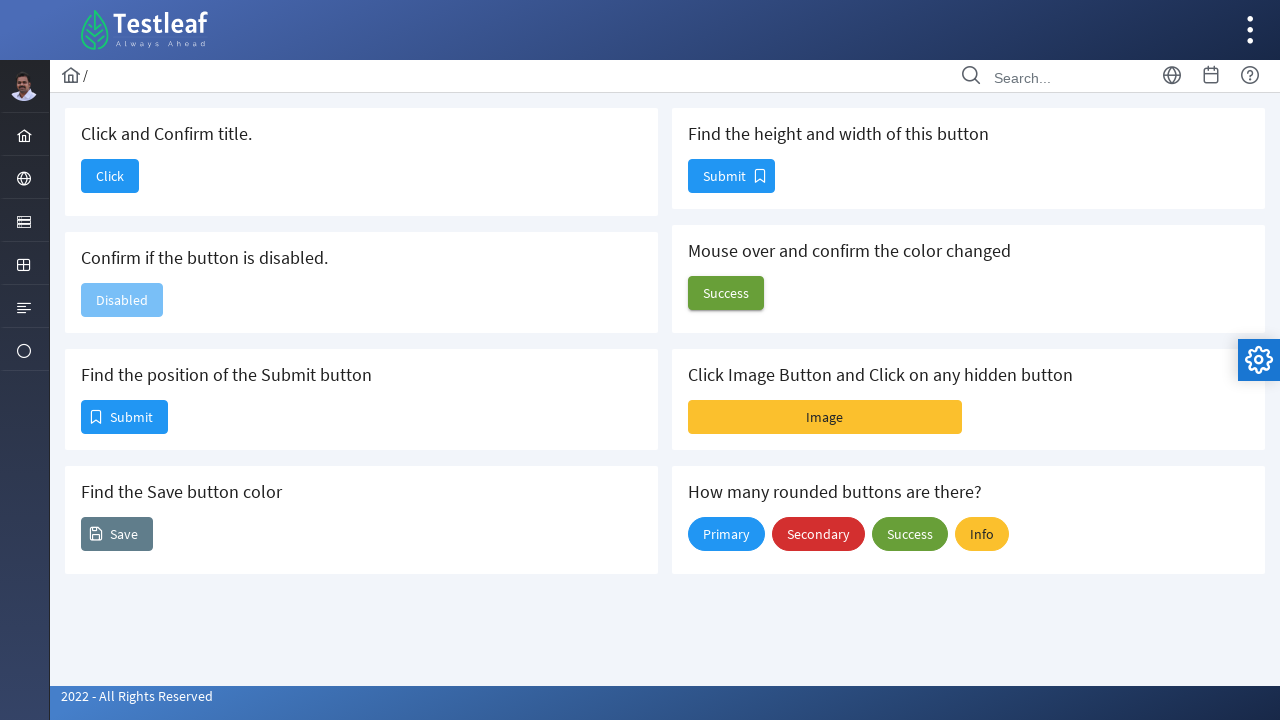

Retrieved CSS color value of fourth button
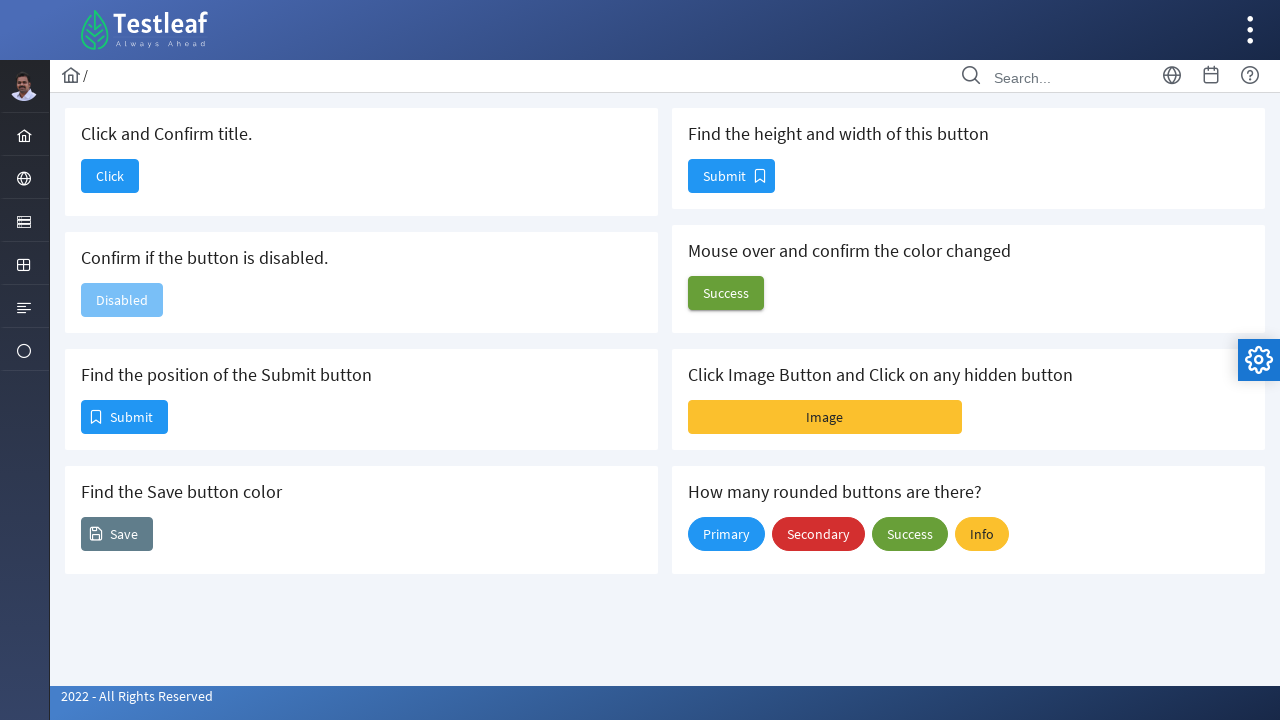

Located button element to check size
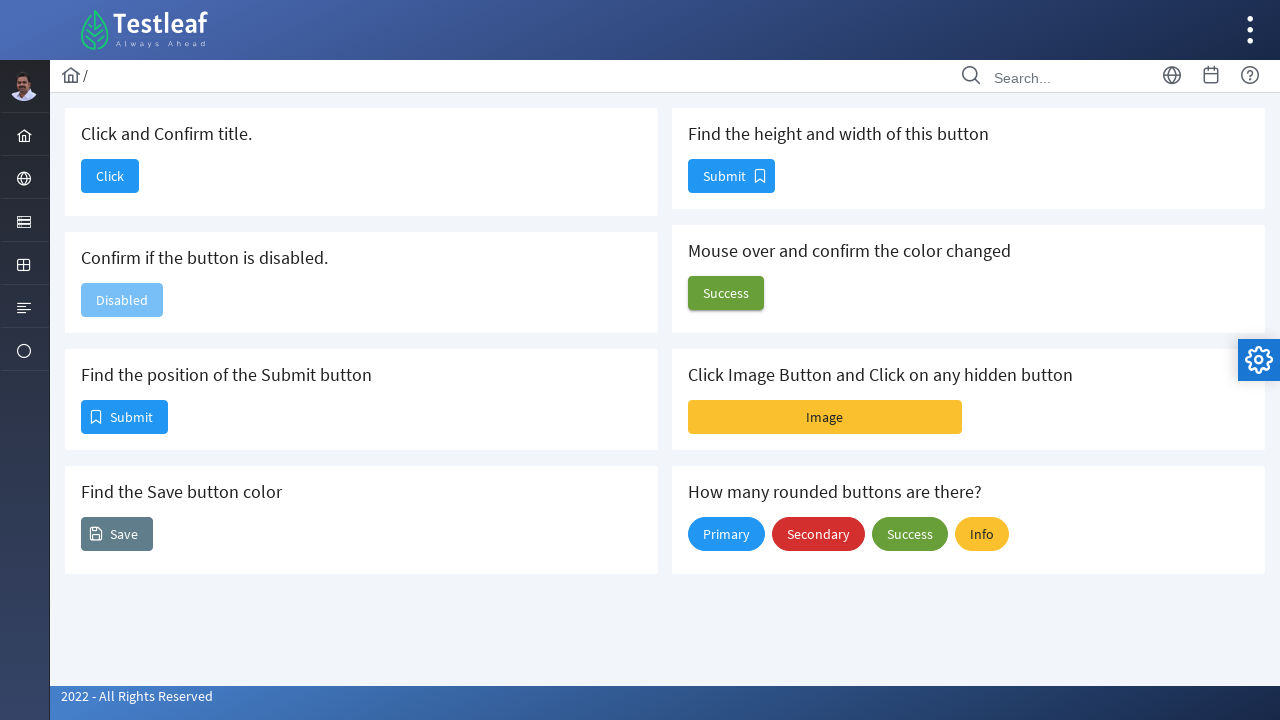

Retrieved bounding box of button to get dimensions
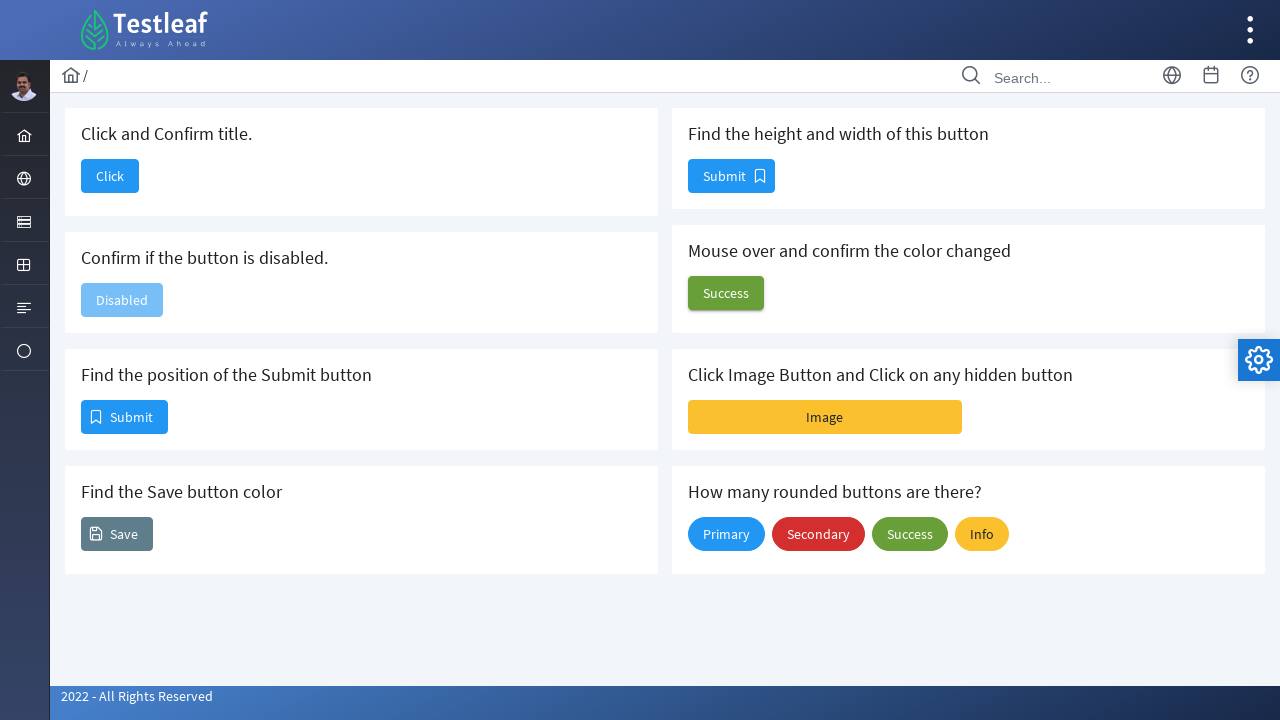

Button size extracted: height=34, width=87
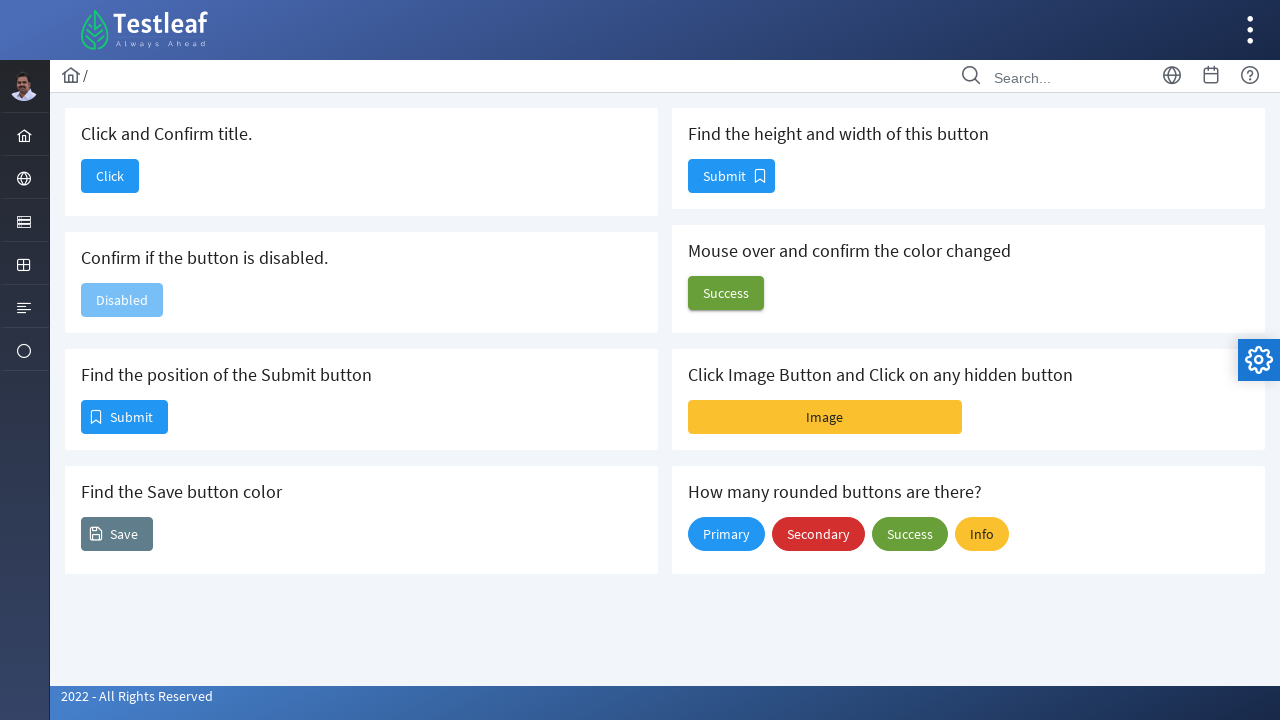

Located button element for mouseover testing
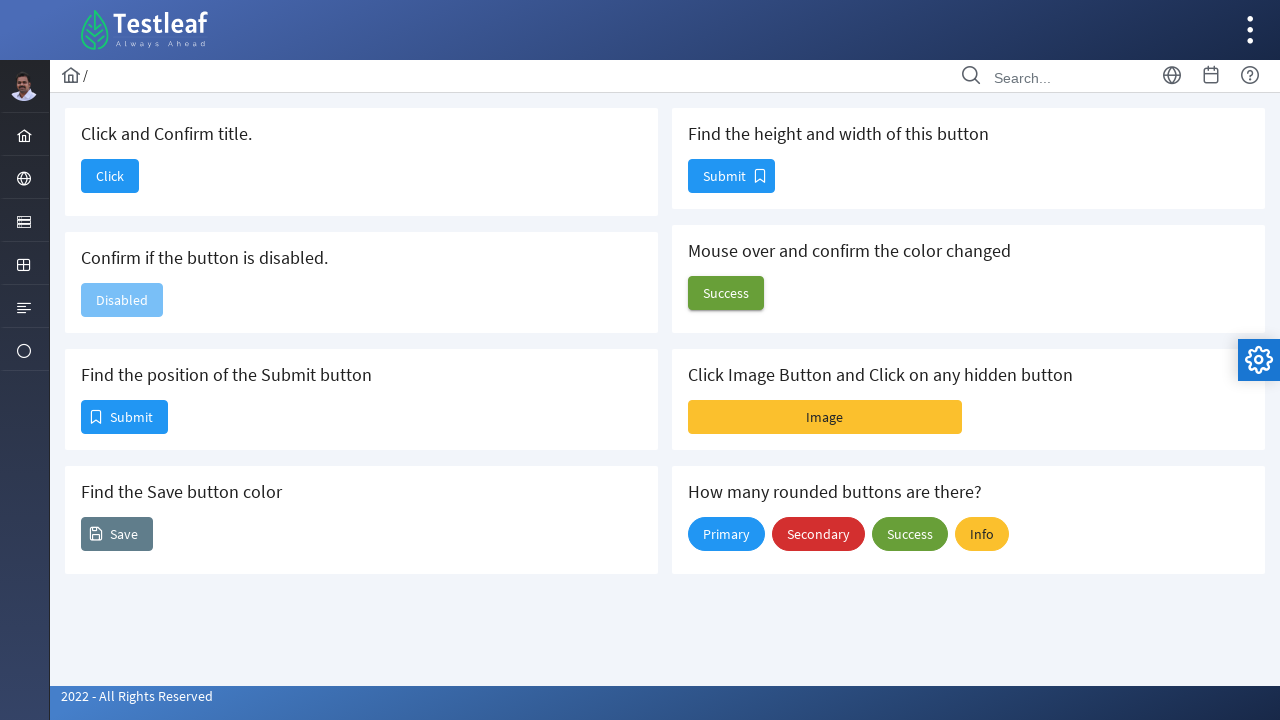

Hovered over button to test mouseover effect at (726, 293) on #j_idt88\:j_idt100
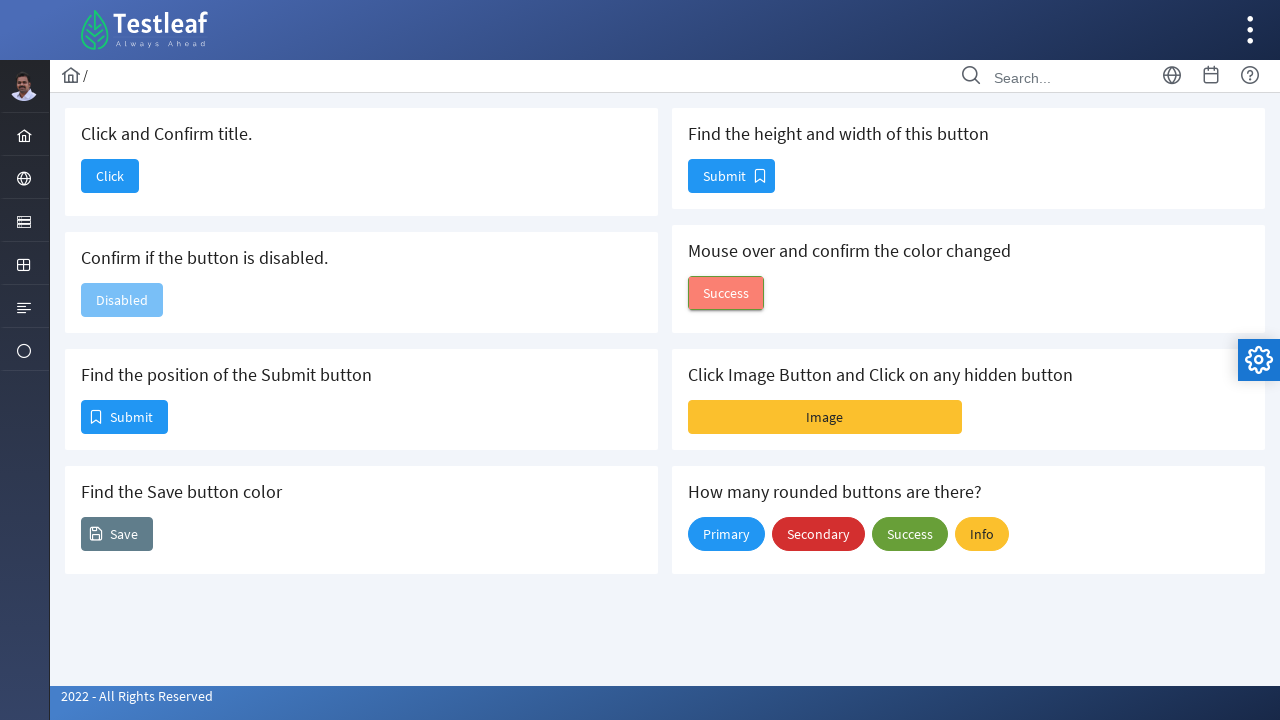

Retrieved CSS color value after hovering over button
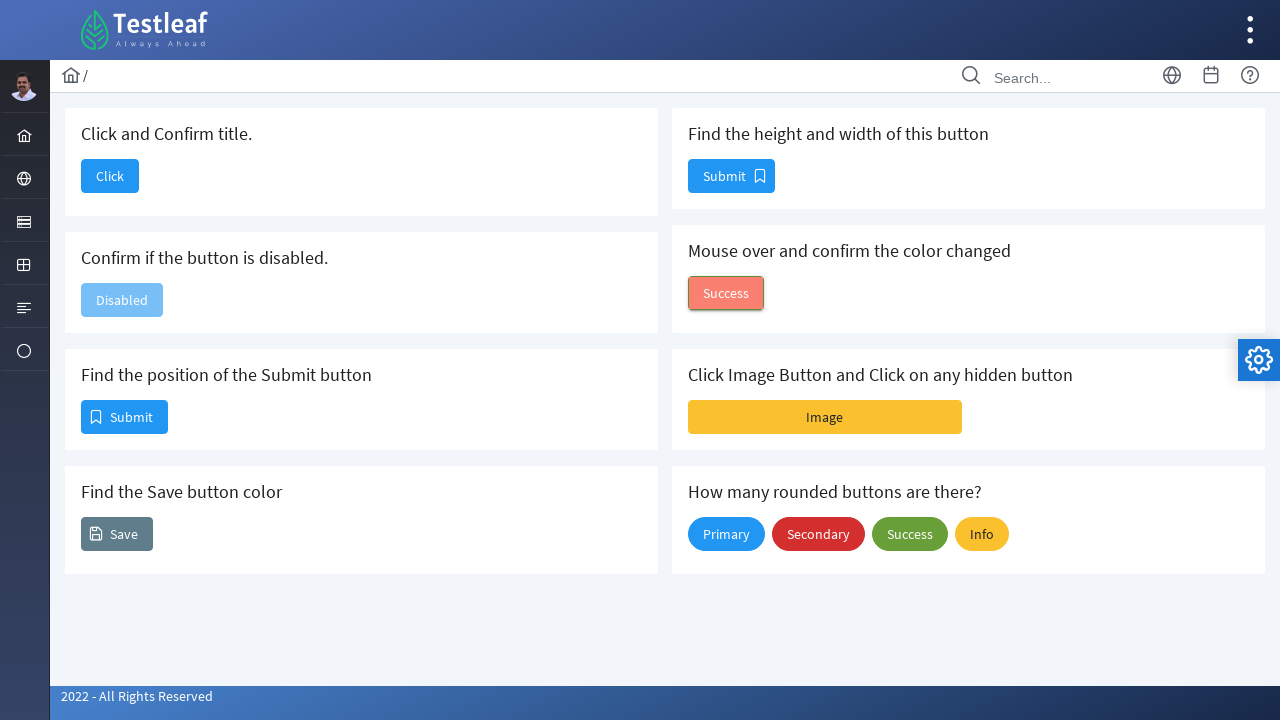

Clicked on image button at (825, 417) on #j_idt88\:j_idt102\:imageBtn
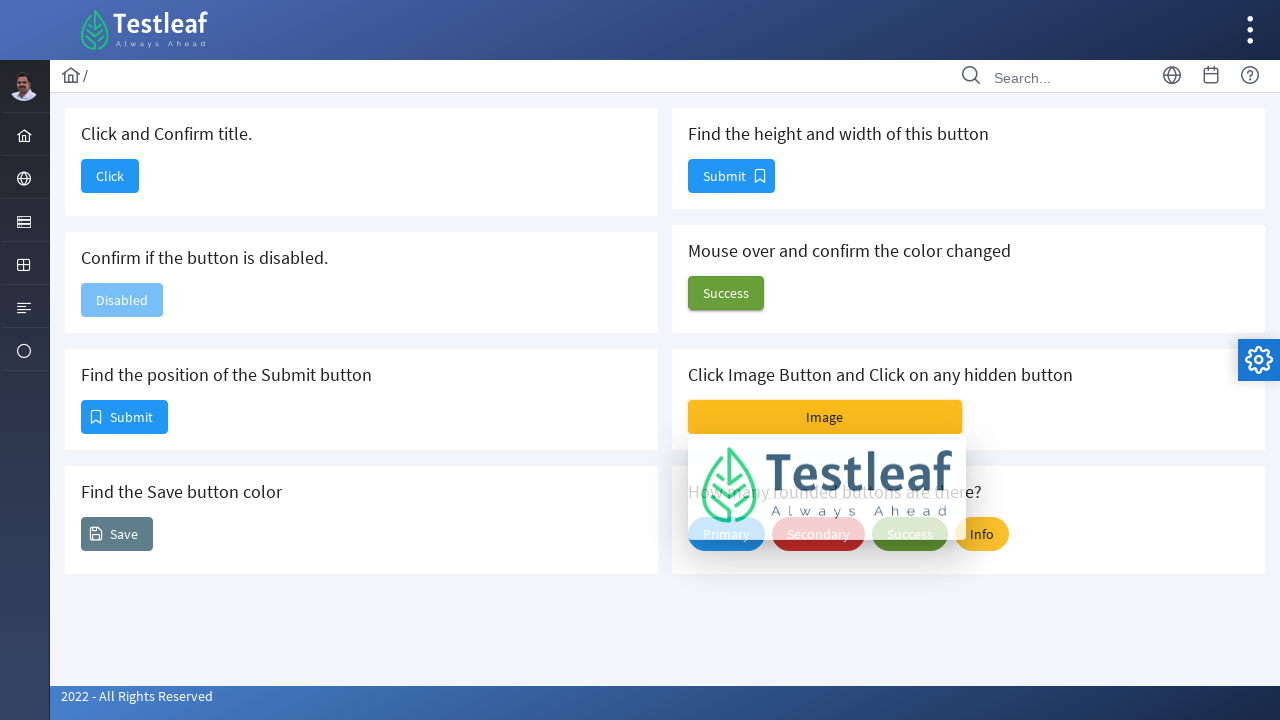

Clicked hidden button using JavaScript evaluation
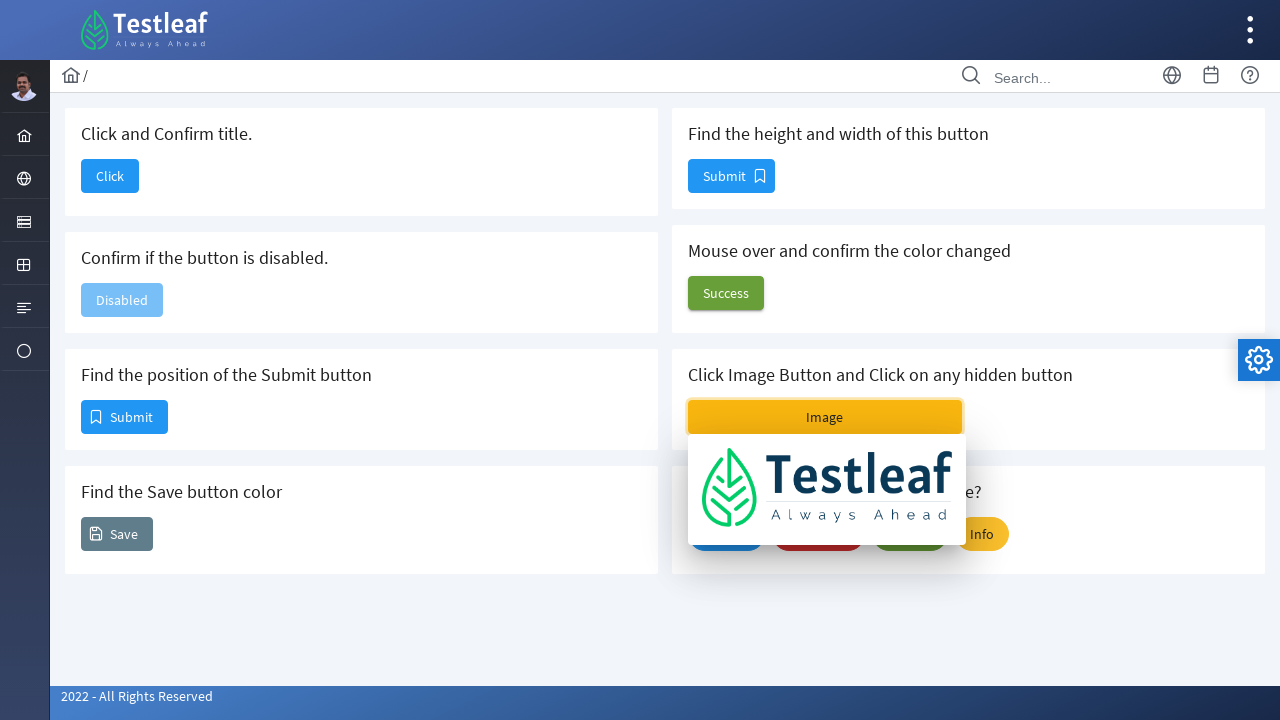

Located all rounded button elements
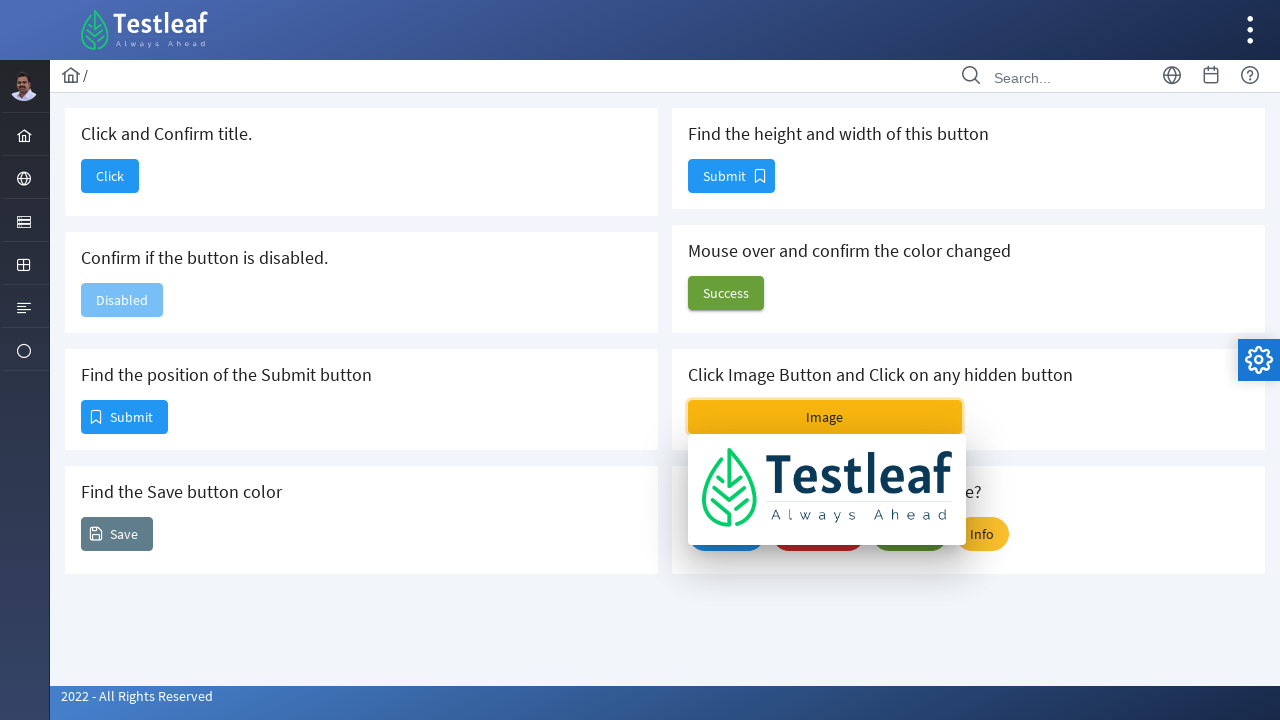

Counted rounded buttons: 4 found
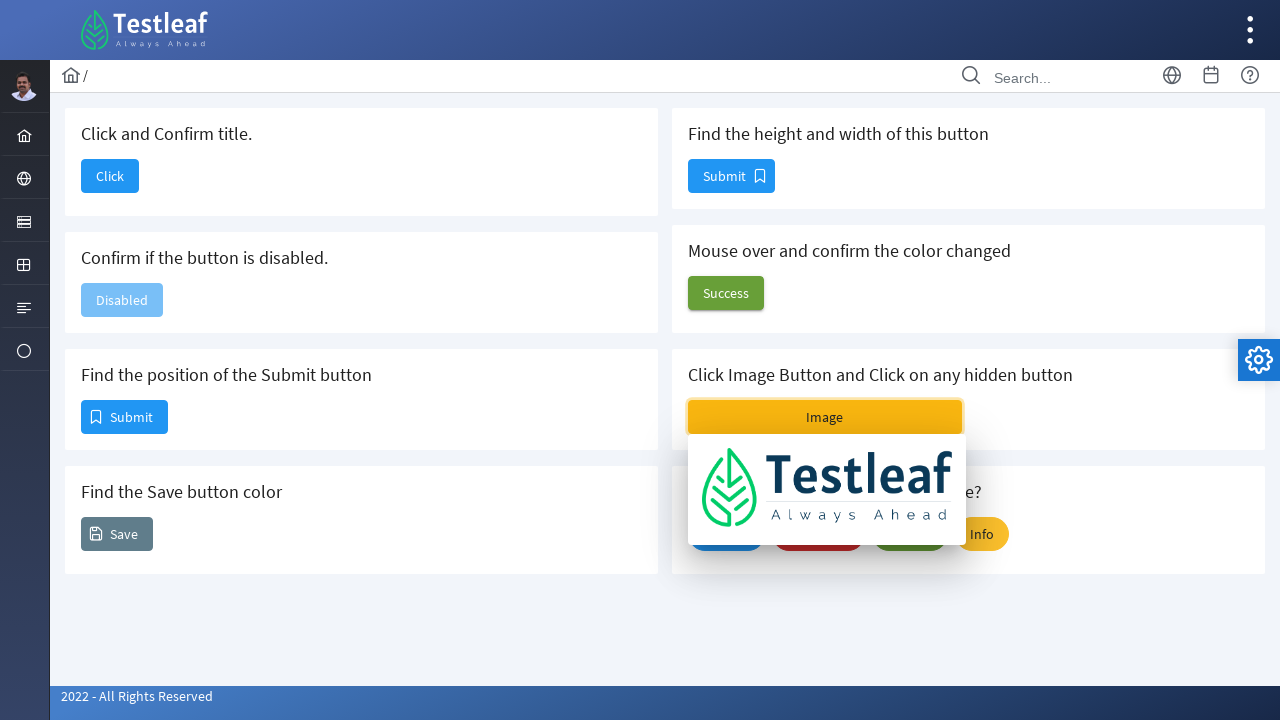

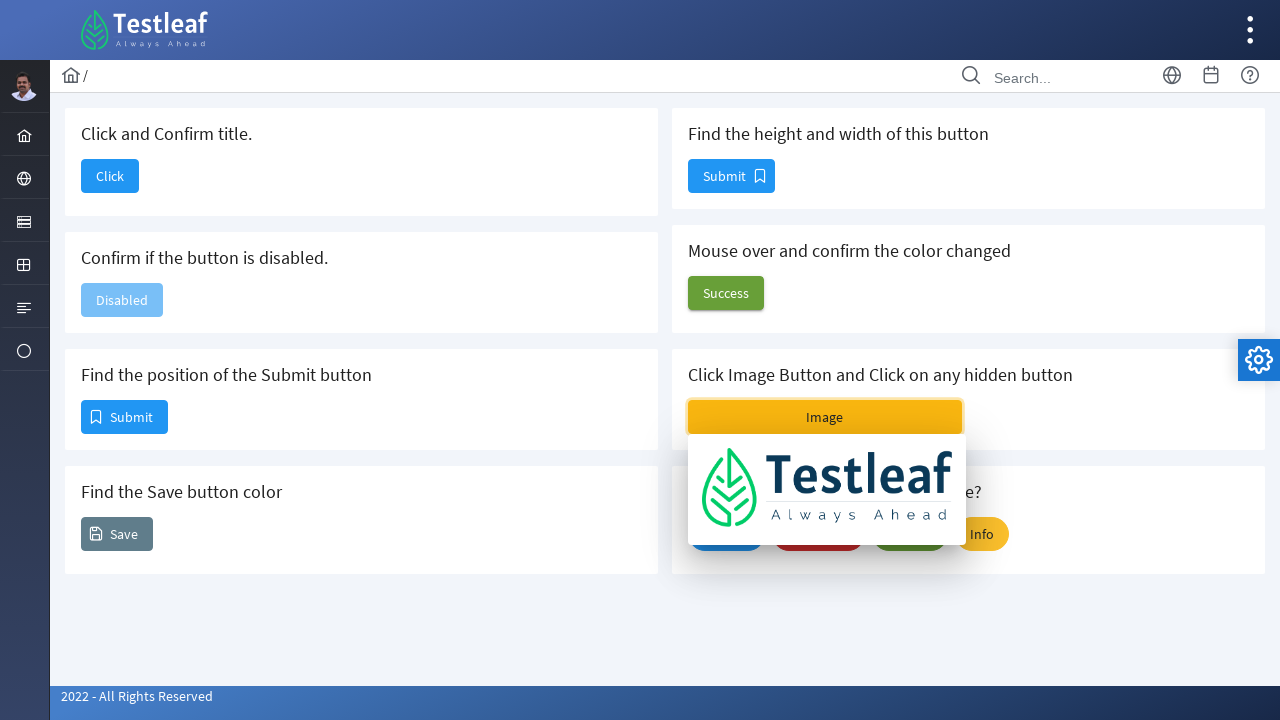